Tests that todo data persists after page reload

Starting URL: https://demo.playwright.dev/todomvc

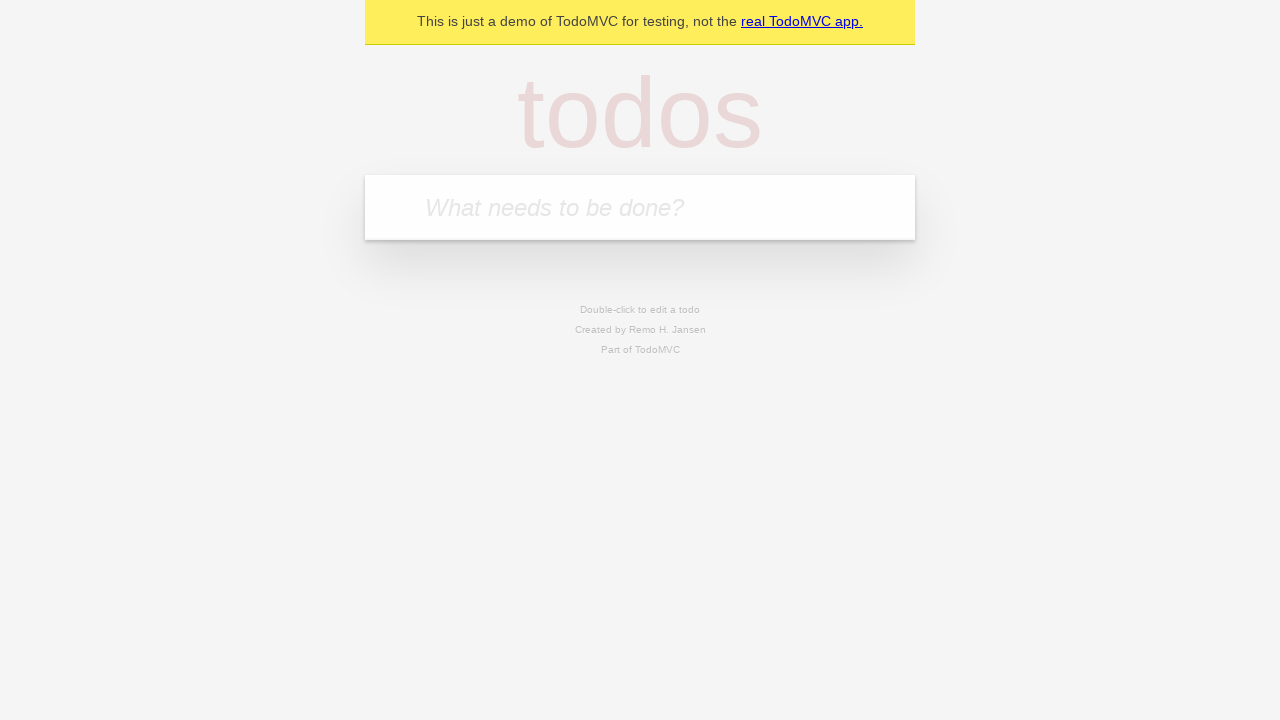

Filled todo input with 'buy some cheese' on internal:attr=[placeholder="What needs to be done?"i]
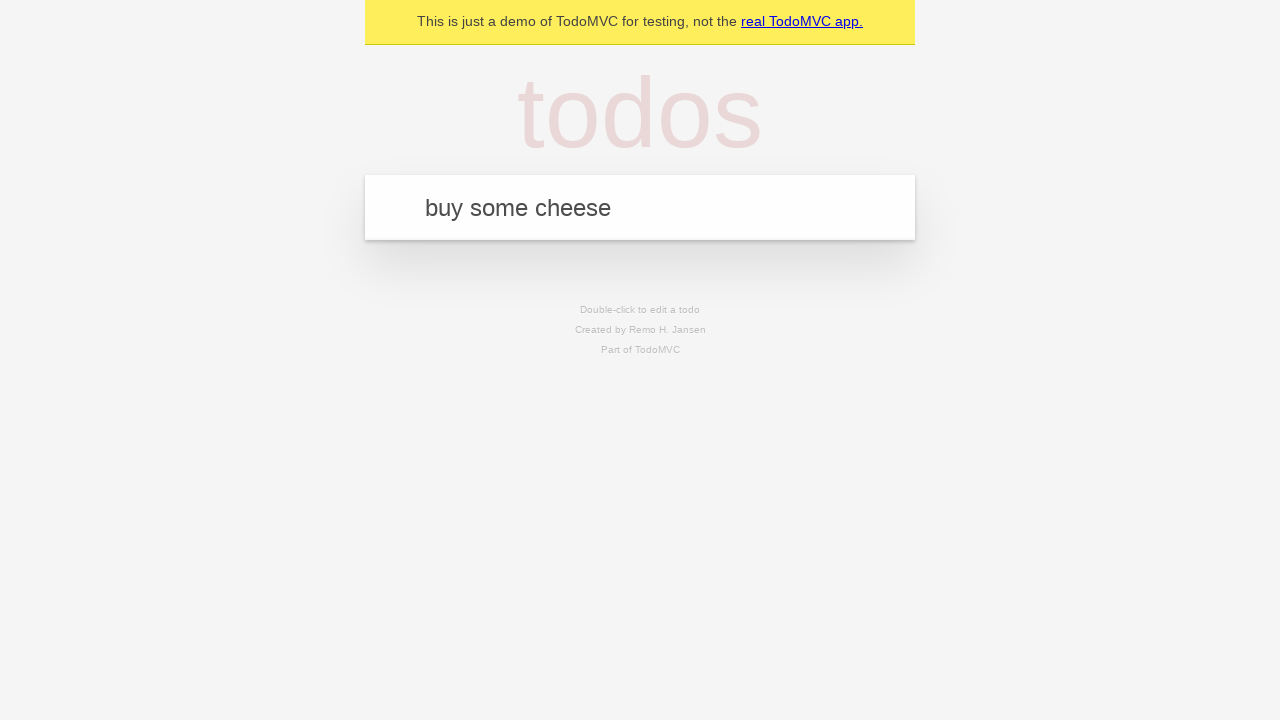

Pressed Enter to add first todo on internal:attr=[placeholder="What needs to be done?"i]
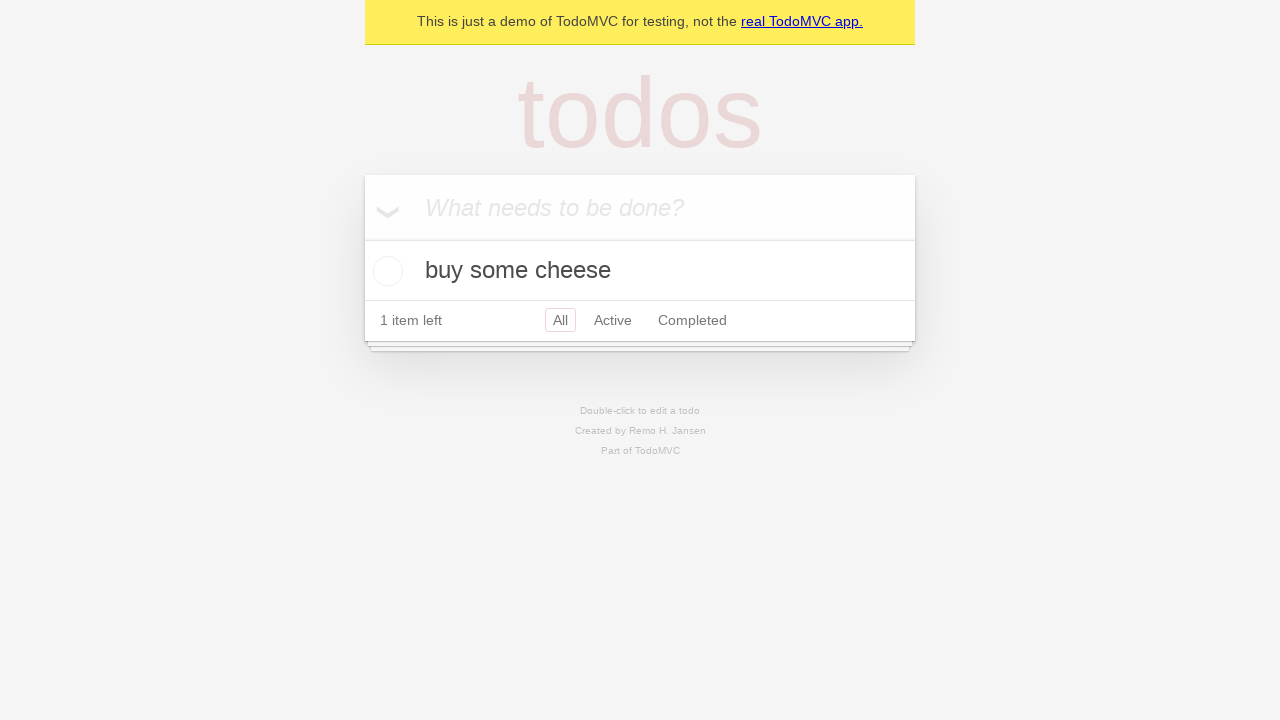

Filled todo input with 'feed the cat' on internal:attr=[placeholder="What needs to be done?"i]
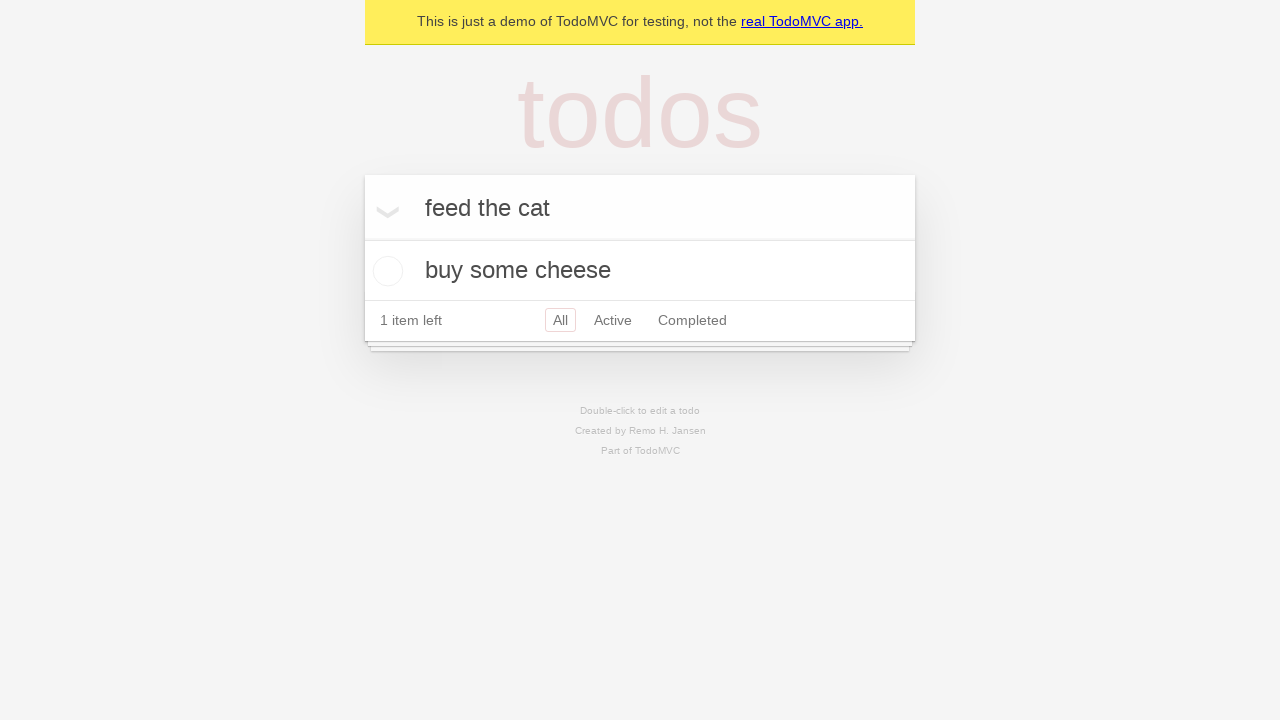

Pressed Enter to add second todo on internal:attr=[placeholder="What needs to be done?"i]
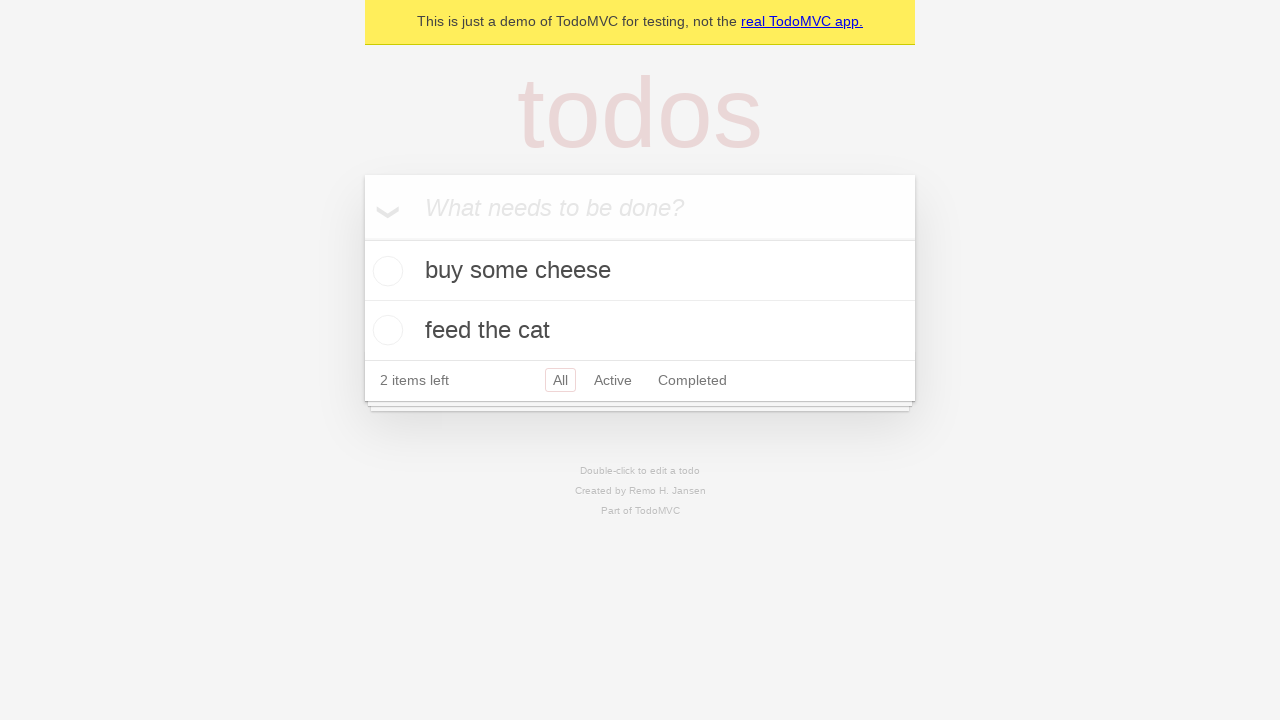

Checked first todo item at (385, 271) on internal:testid=[data-testid="todo-item"s] >> nth=0 >> internal:role=checkbox
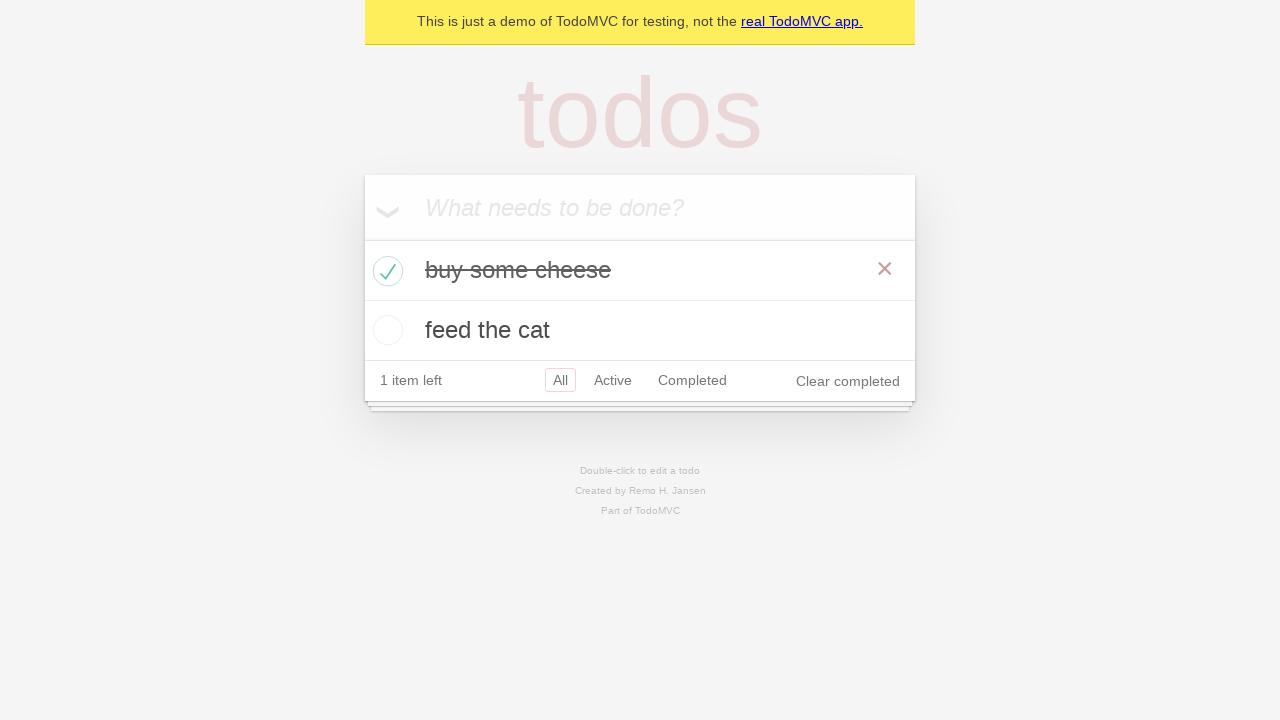

Reloaded page to test data persistence
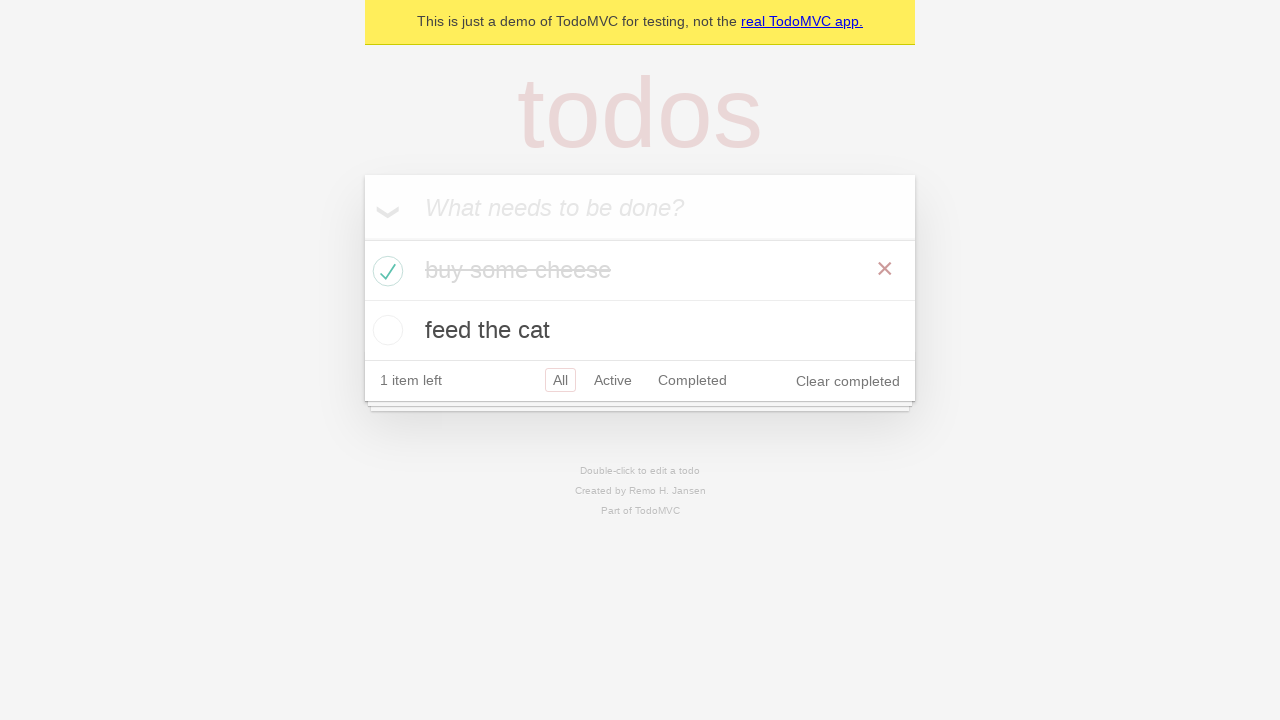

Todo items present after page reload
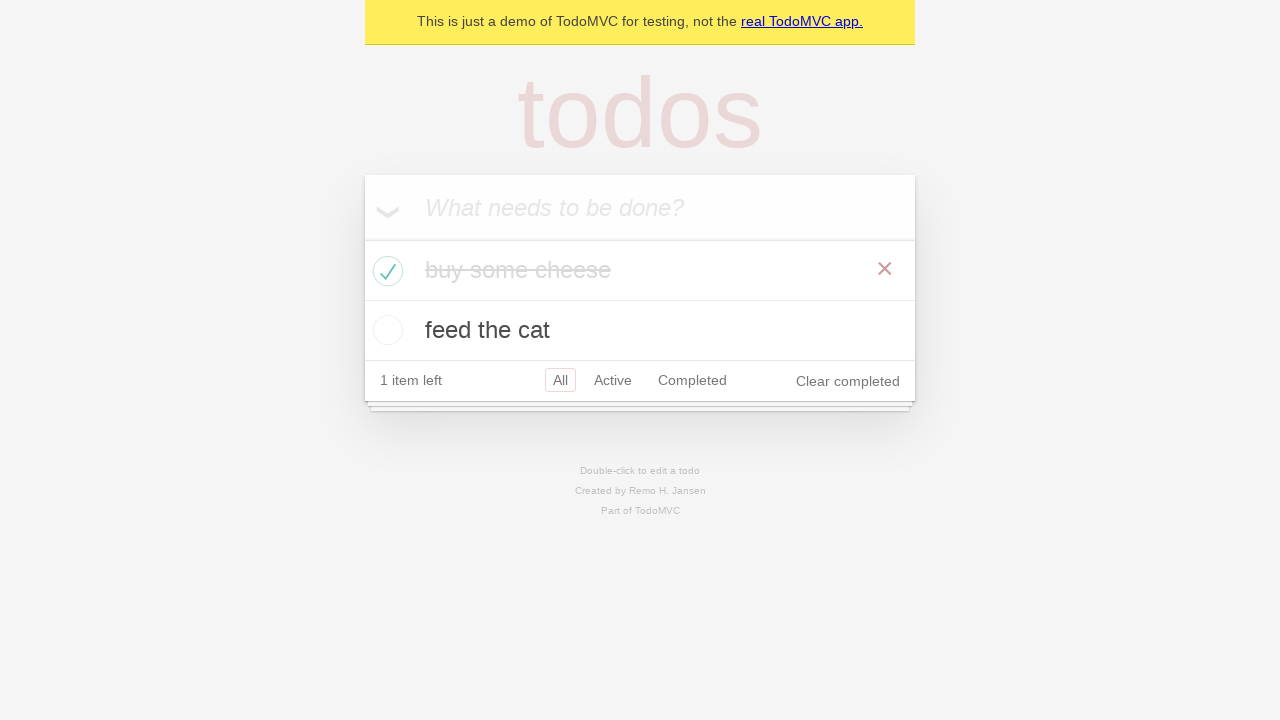

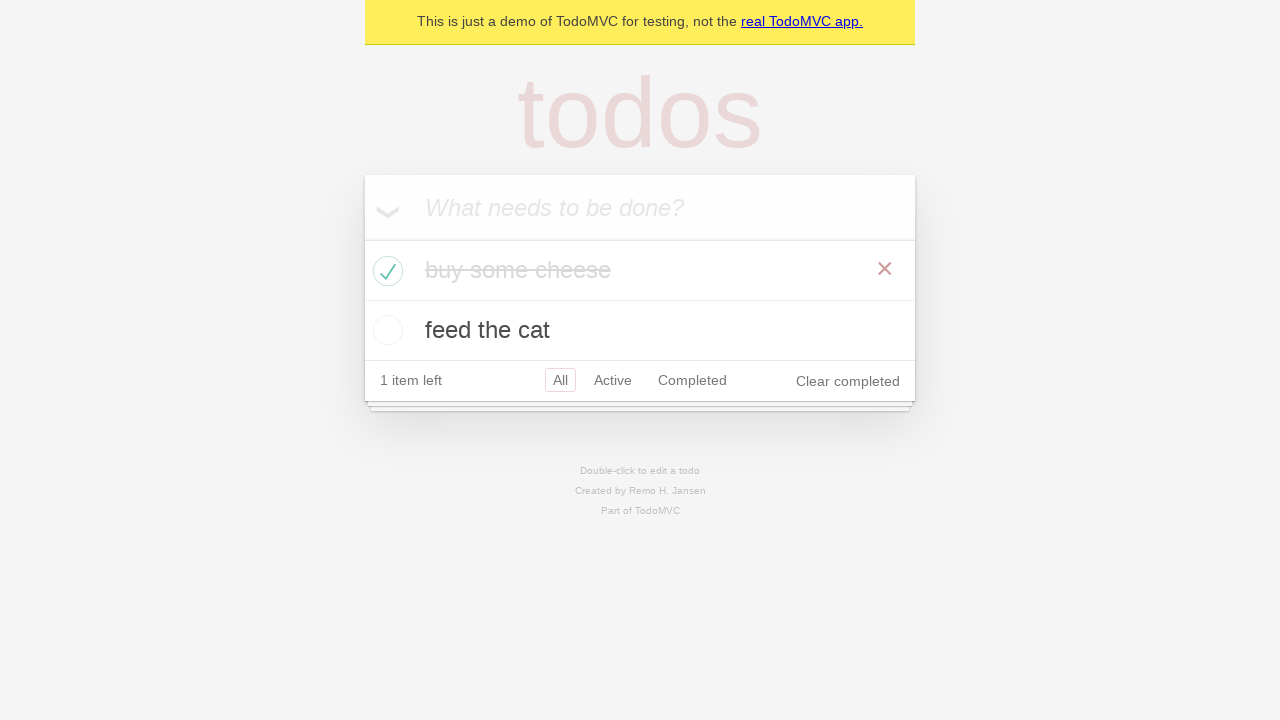